Tests keyboard interaction on Microsoft's anti-ghosting demo by clicking to activate and pressing multiple key combinations

Starting URL: https://www.microsoft.com/applied-sciences/projects/anti-ghosting-demo

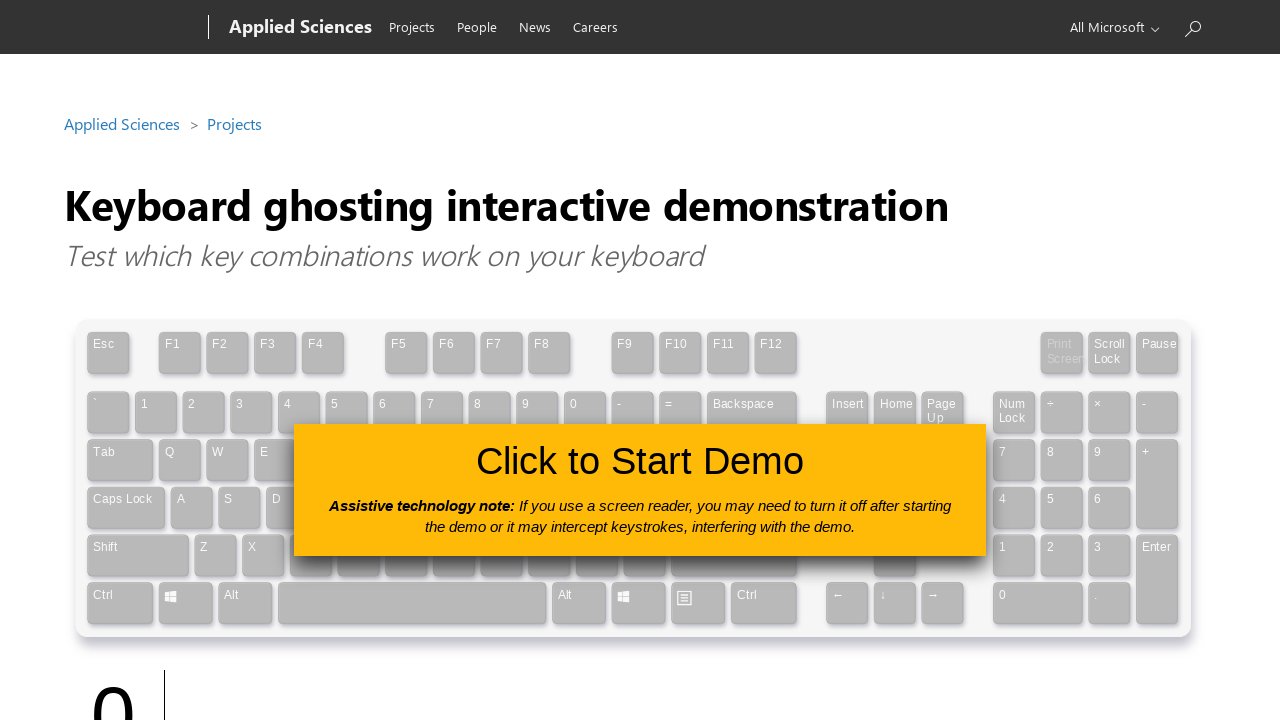

Clicked the 'Click to Use' button to activate keyboard input on anti-ghosting demo at (640, 490) on #clickToUseButton
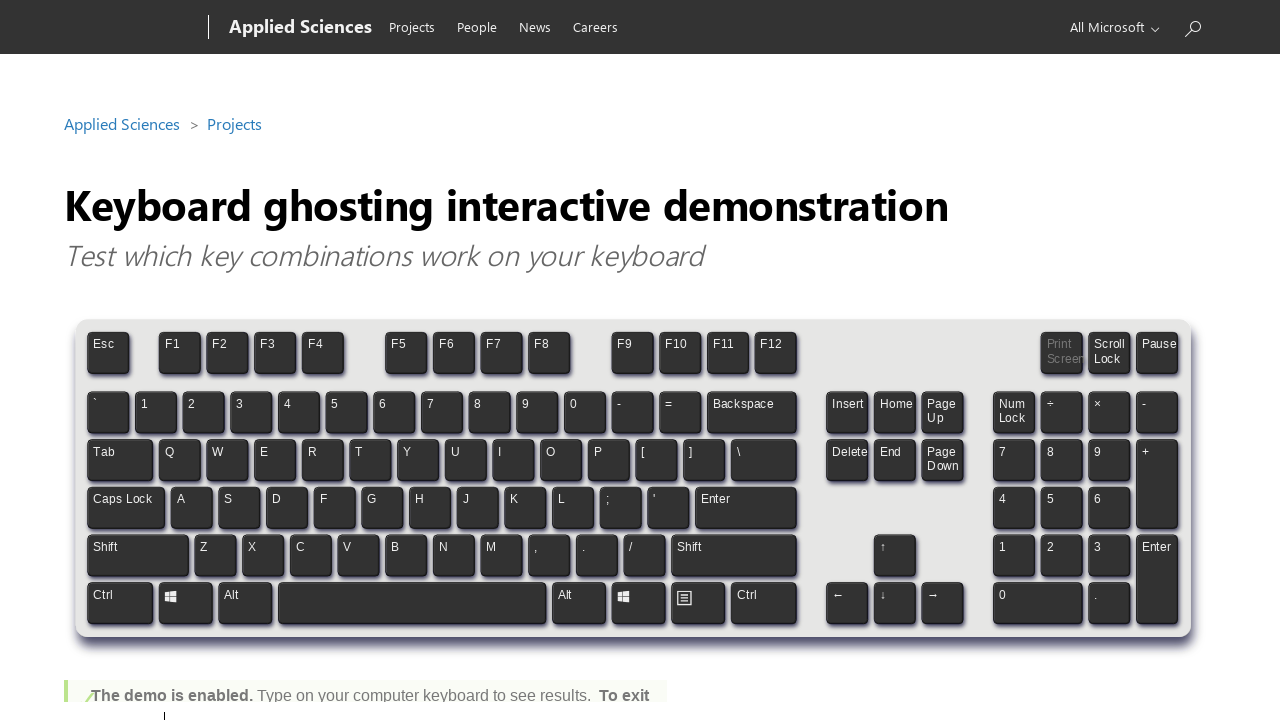

Pressed and held Control key
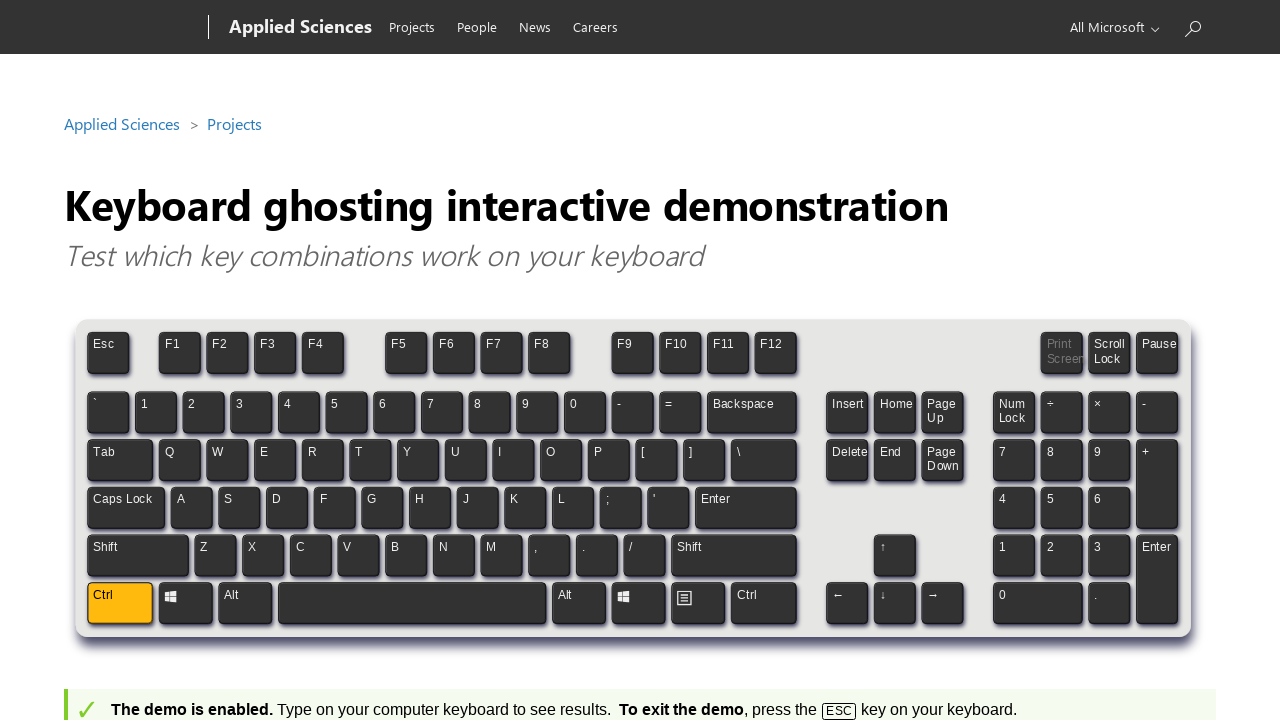

Pressed and held Alt key (Control + Alt now active)
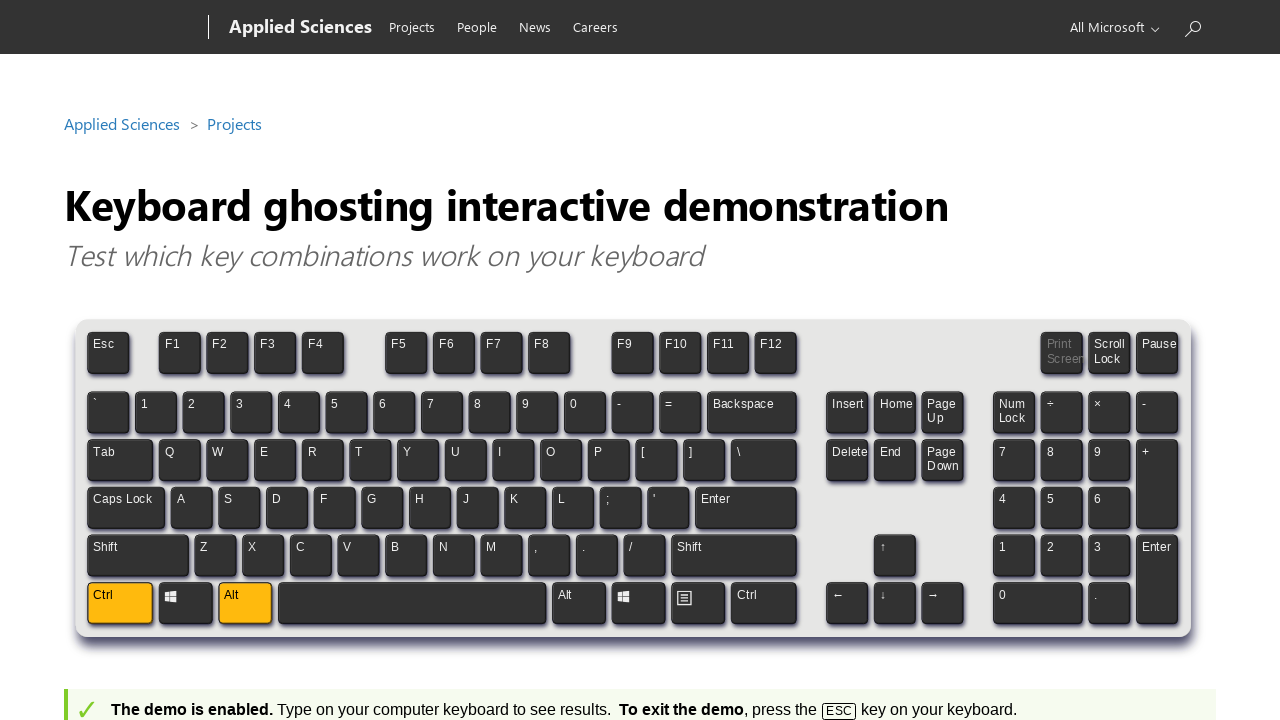

Waited 1000ms with Control + Alt keys held
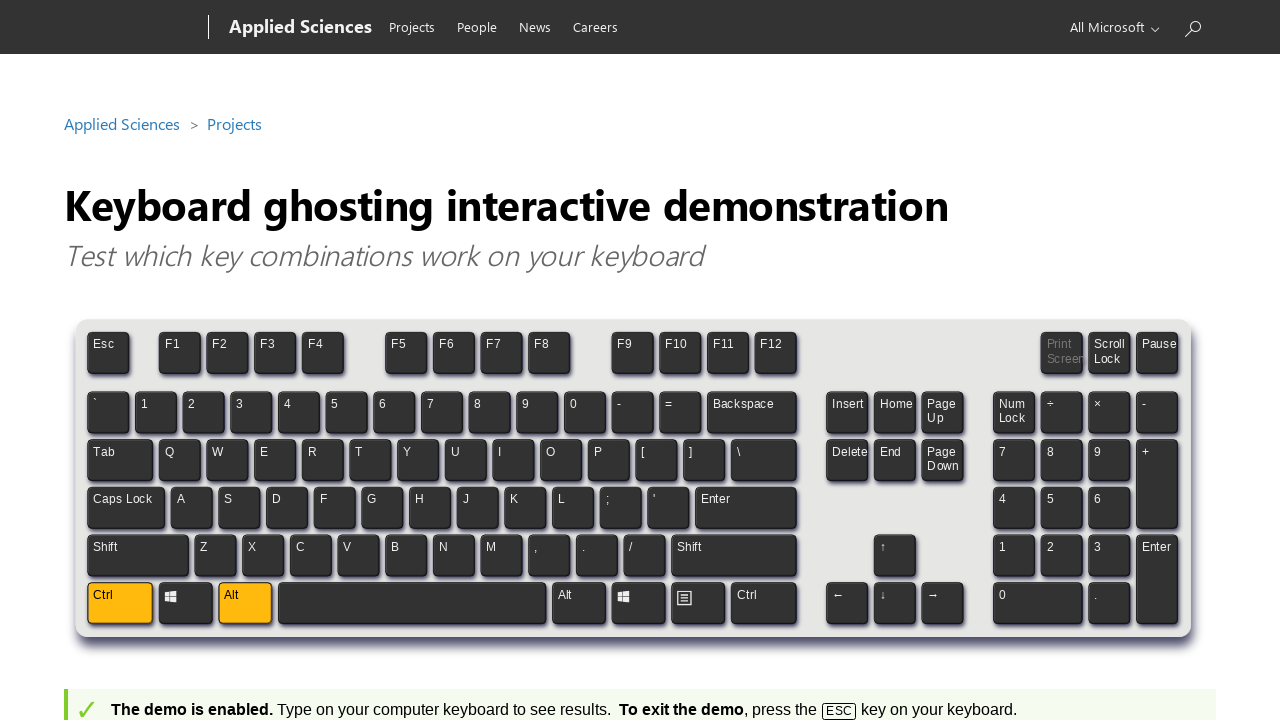

Released Alt key (Control still held)
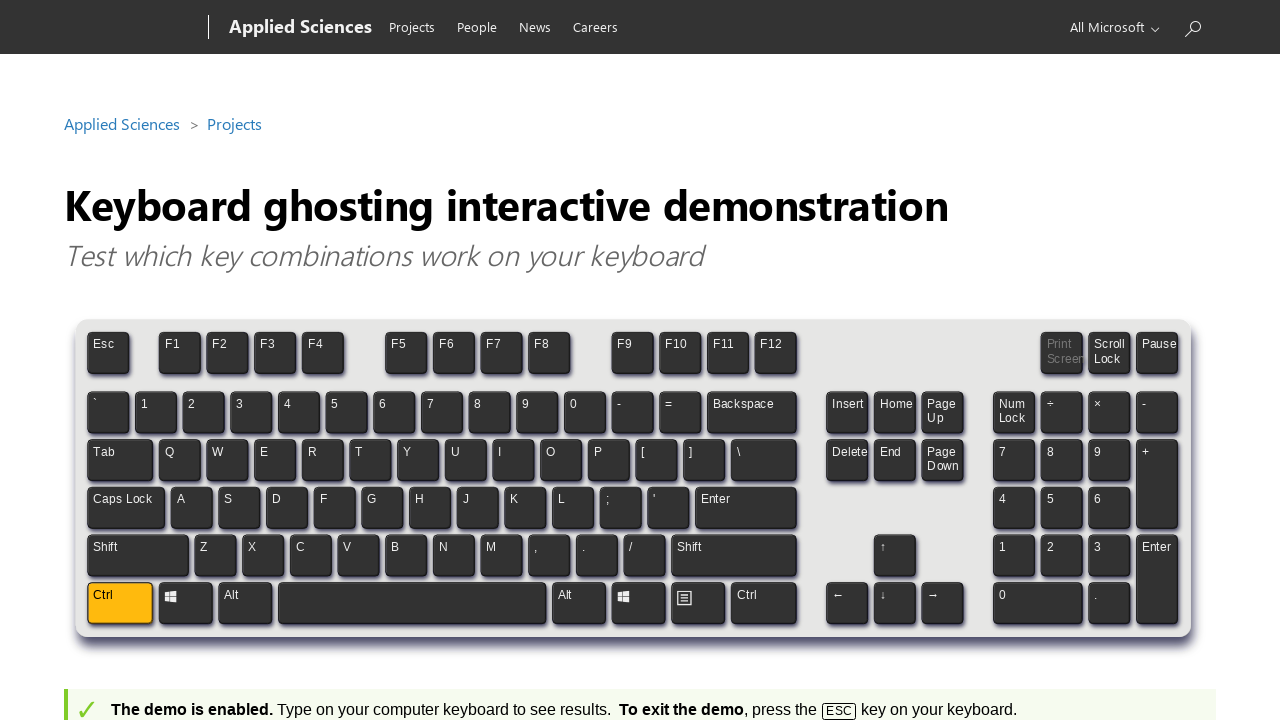

Pressed J key
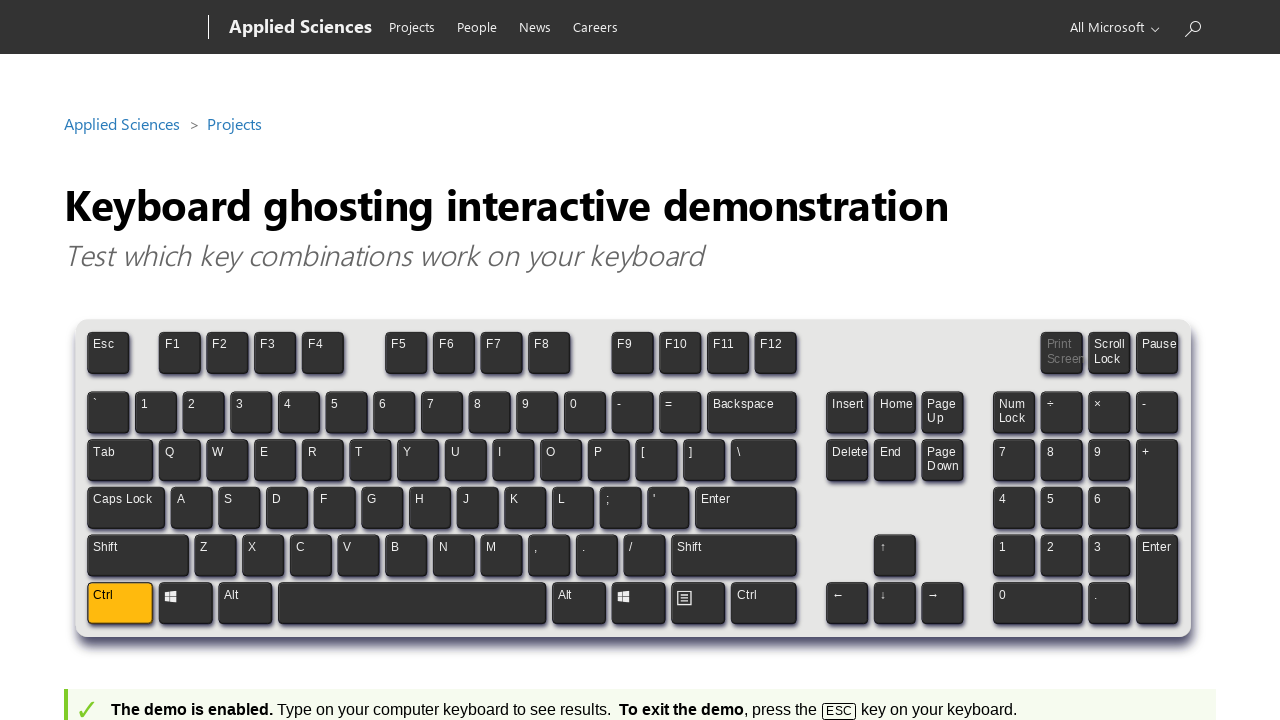

Pressed U key
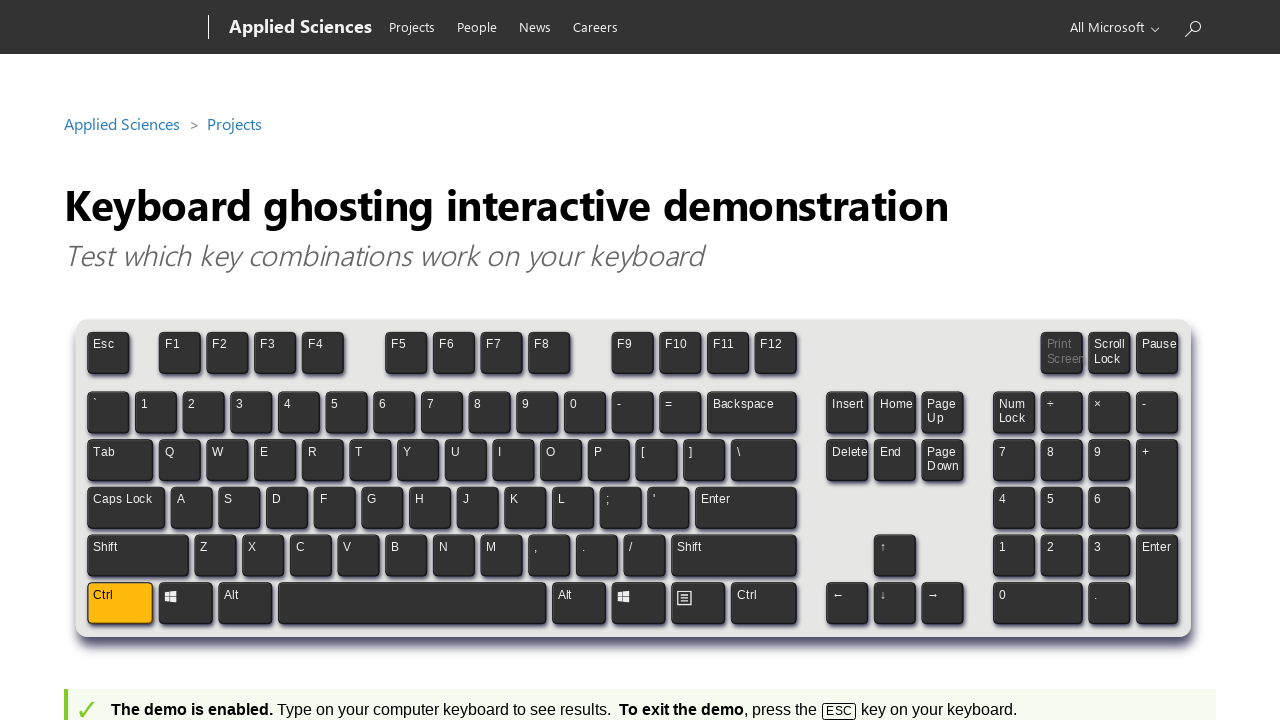

Pressed R key
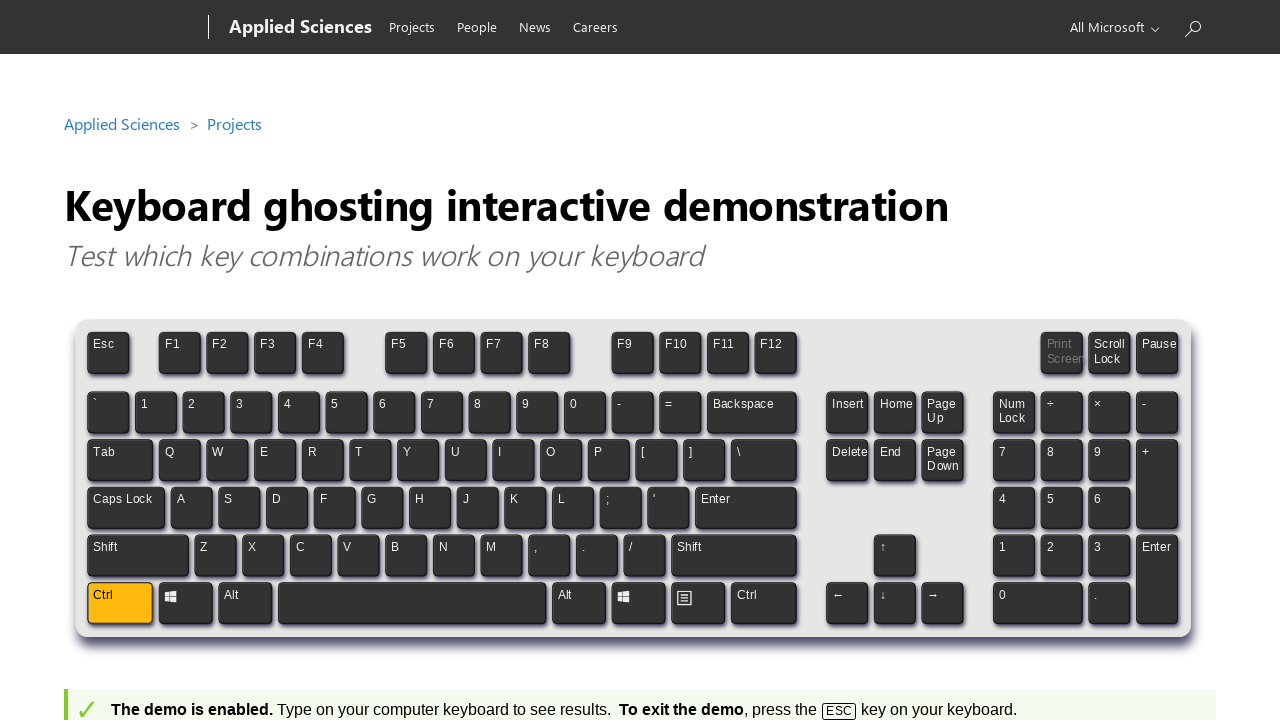

Pressed I key
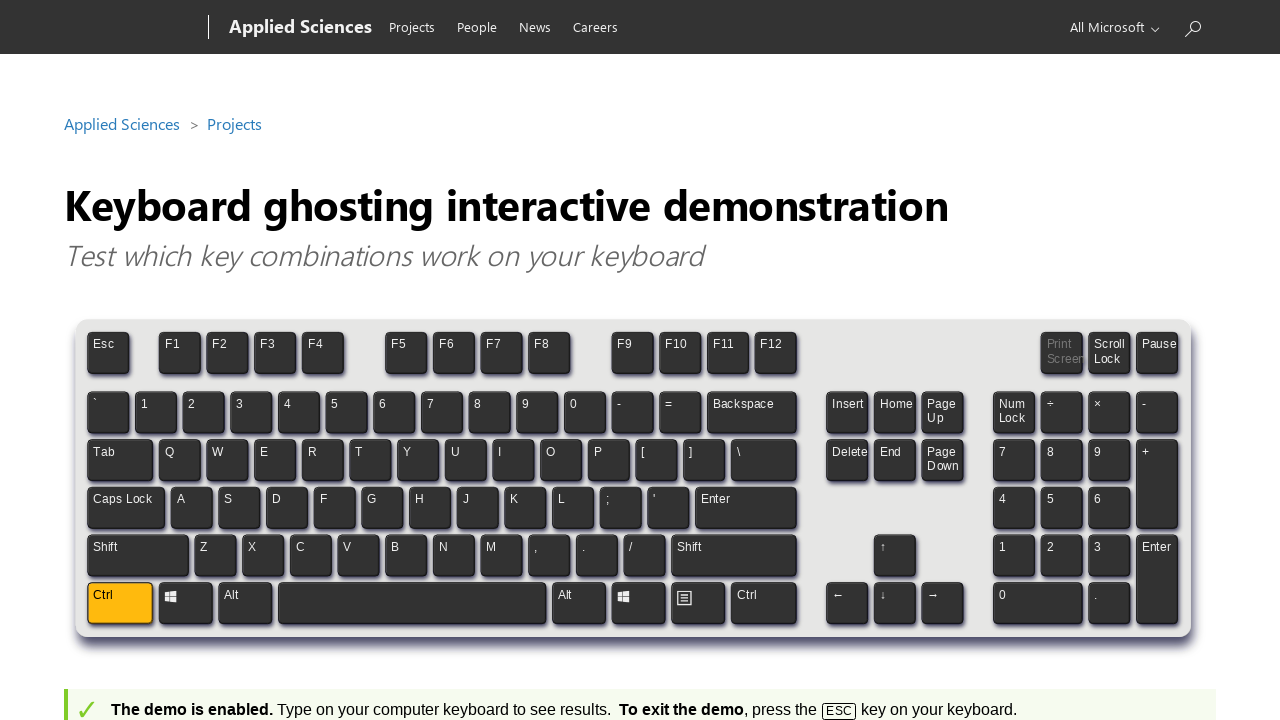

Pressed S key
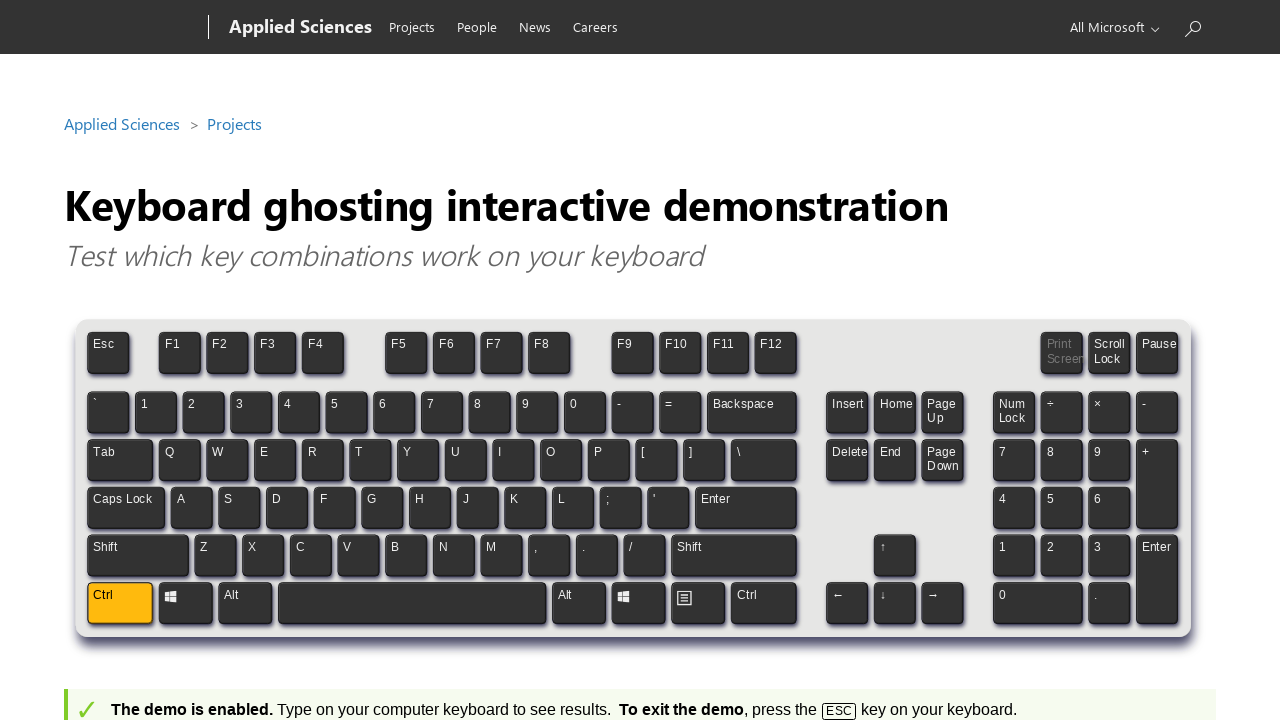

Released Control key, completing multi-key combination test
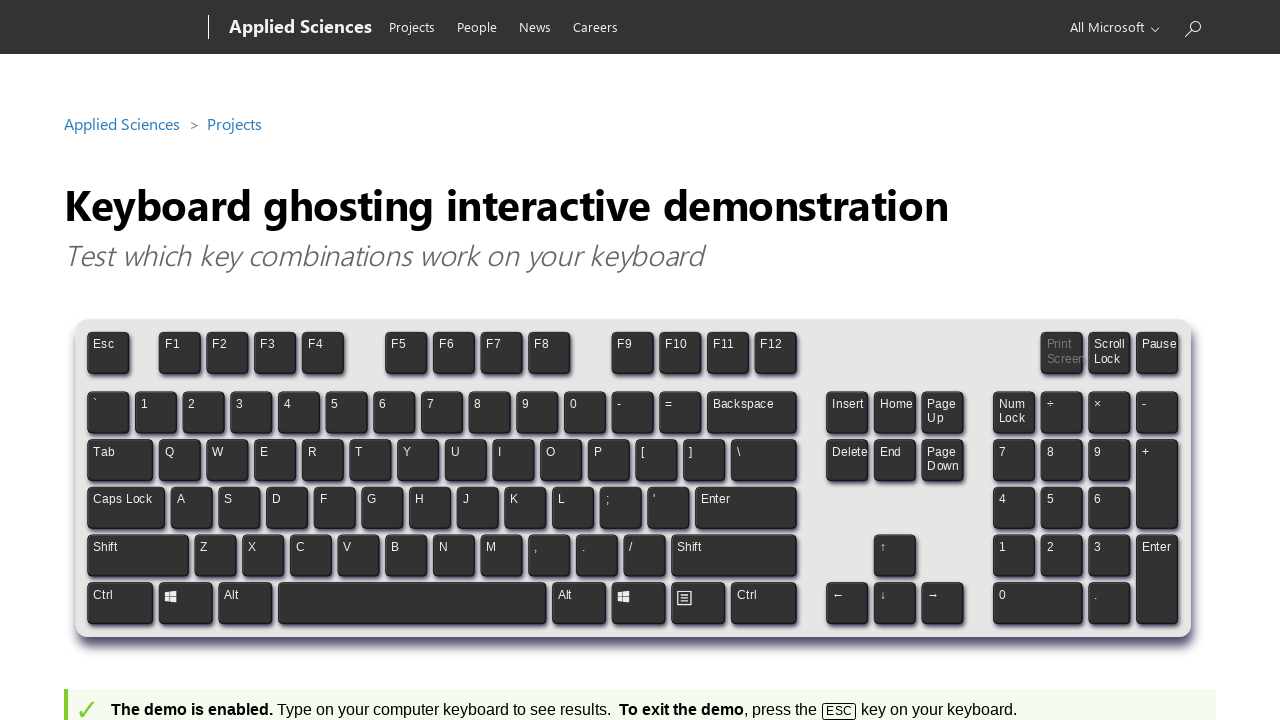

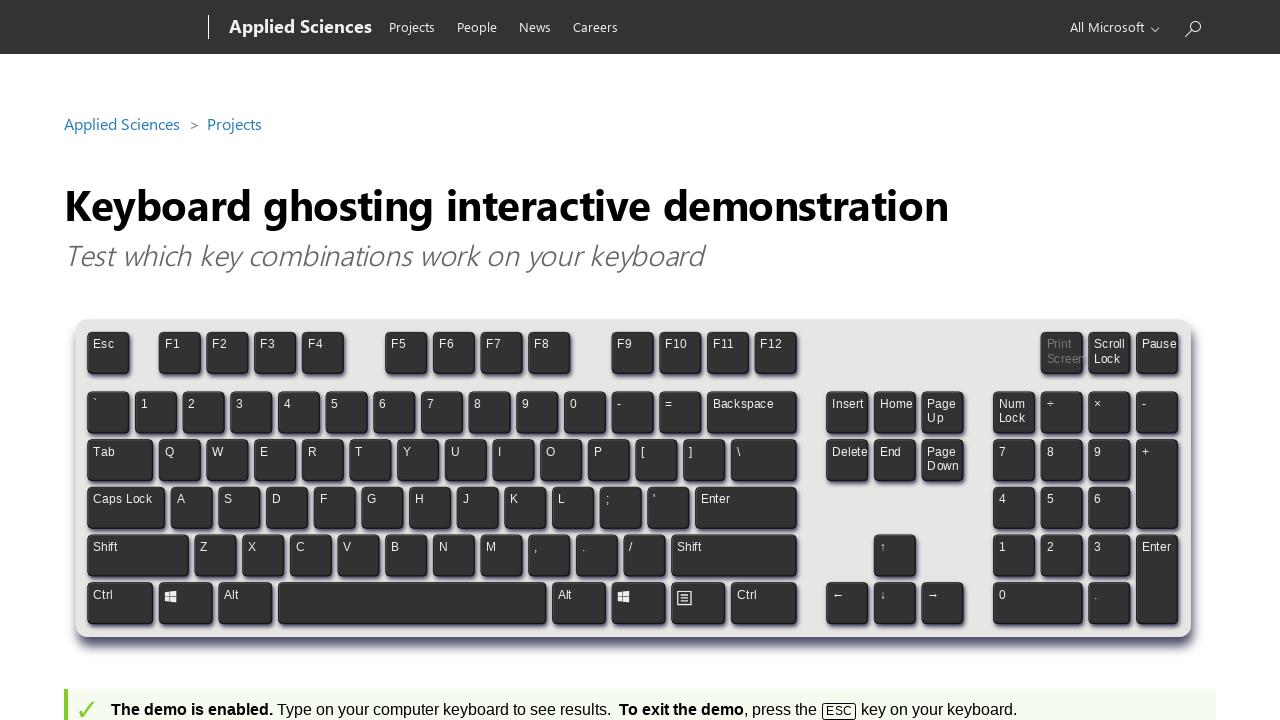